Tests delayed alert that appears after 5 seconds and accepts it

Starting URL: https://demoqa.com/alerts

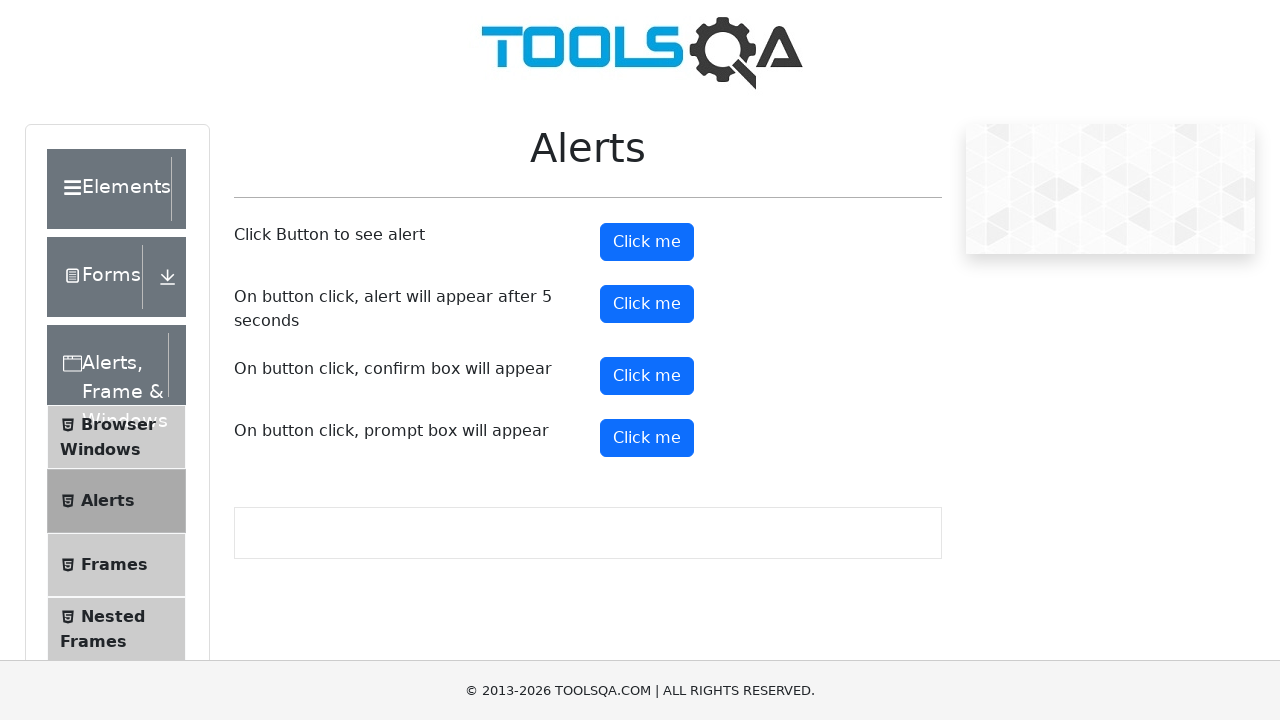

Set up dialog handler to automatically accept alerts
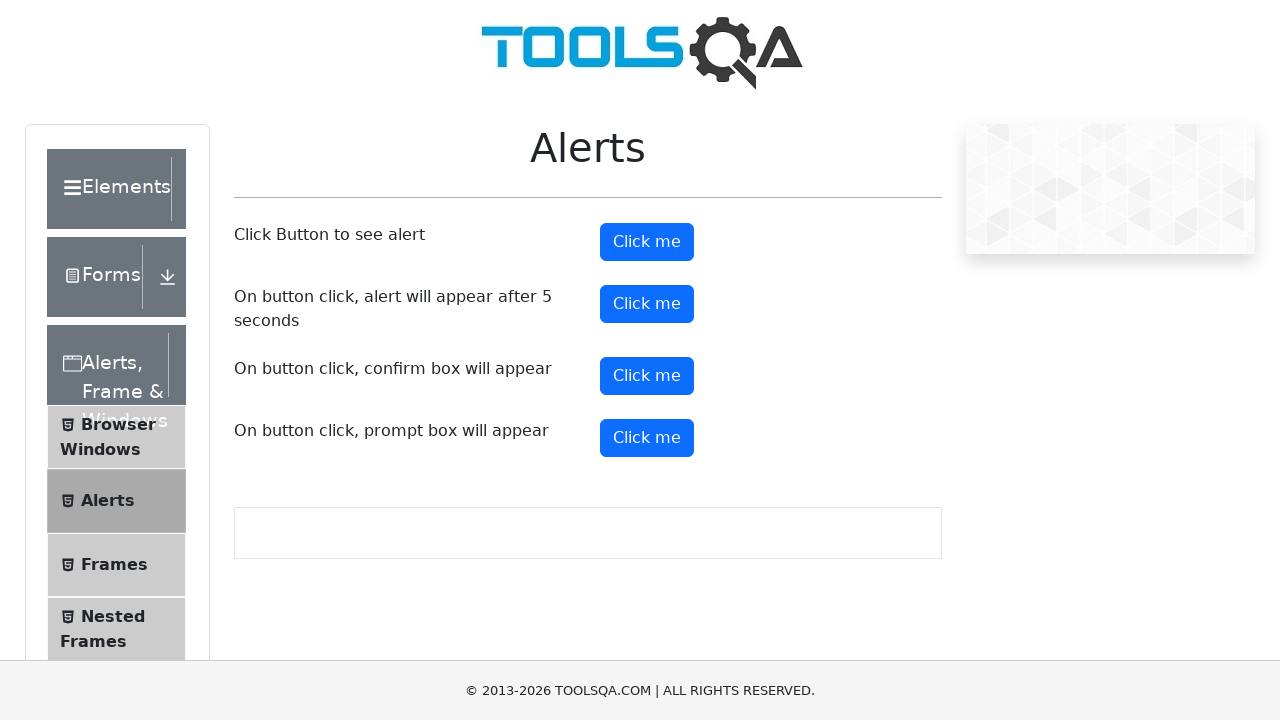

Clicked the timer alert button to trigger delayed alert at (647, 304) on #timerAlertButton
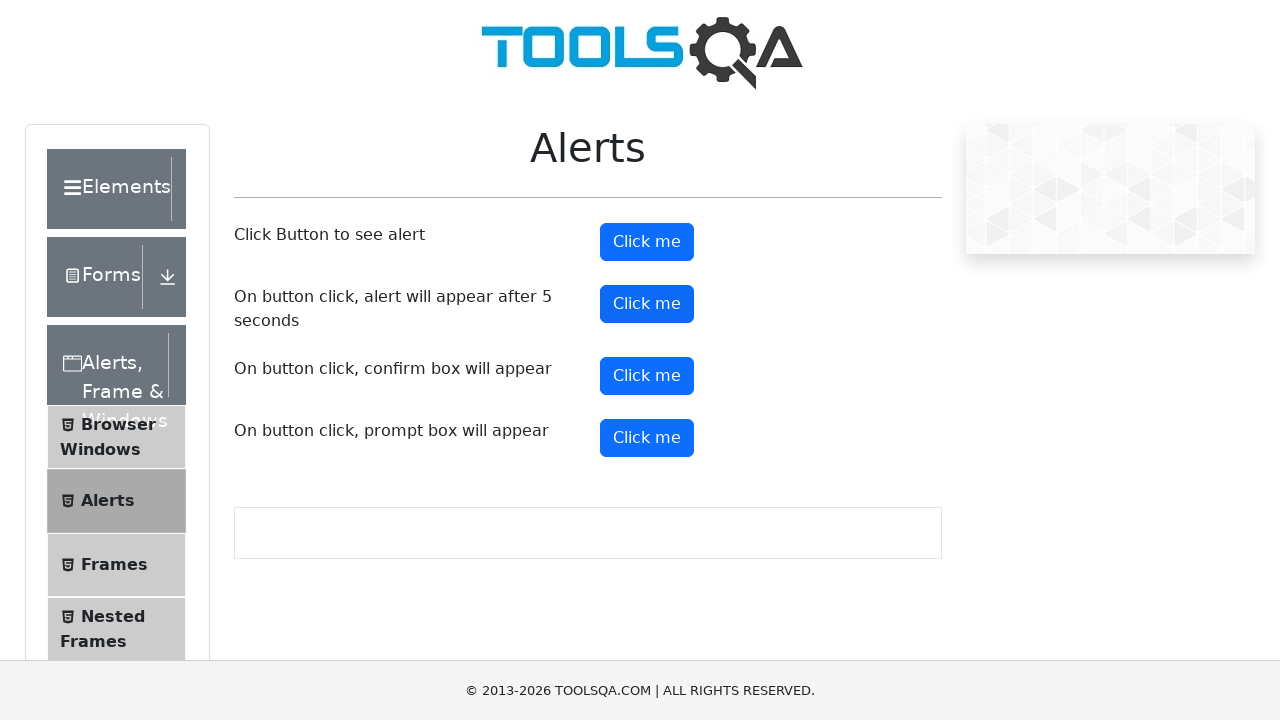

Waited 5 seconds for delayed alert to appear and be accepted
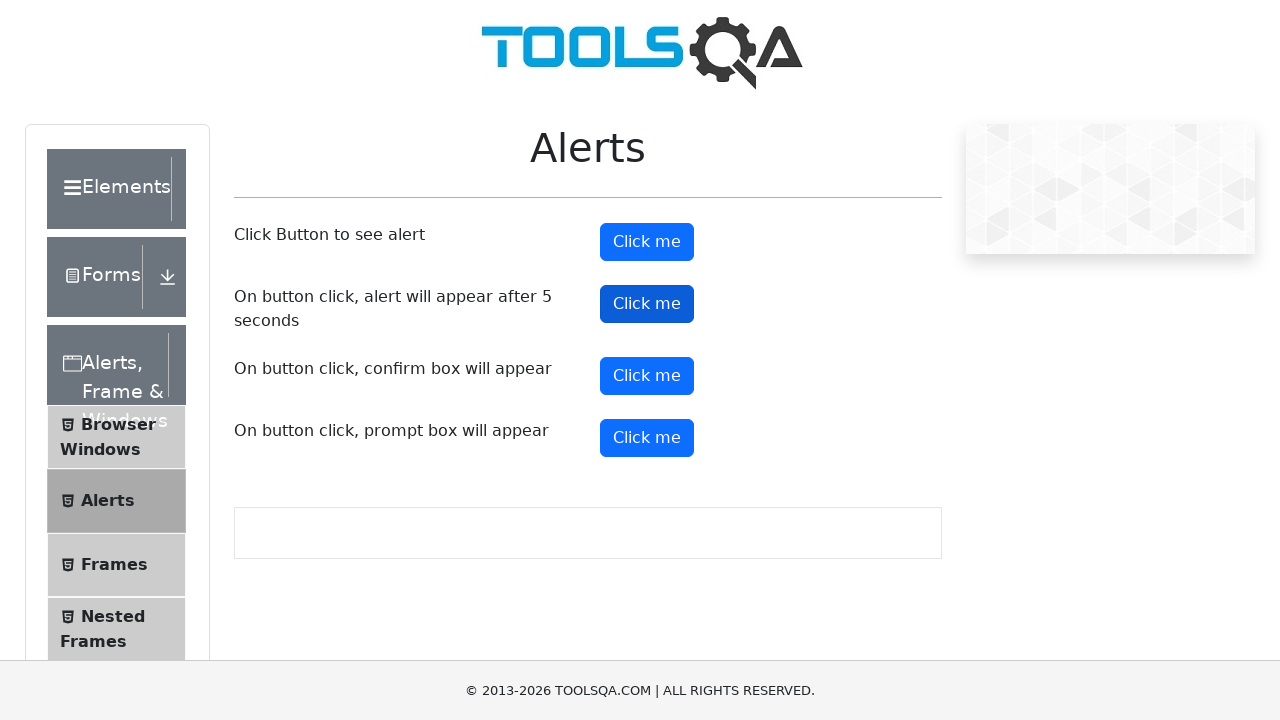

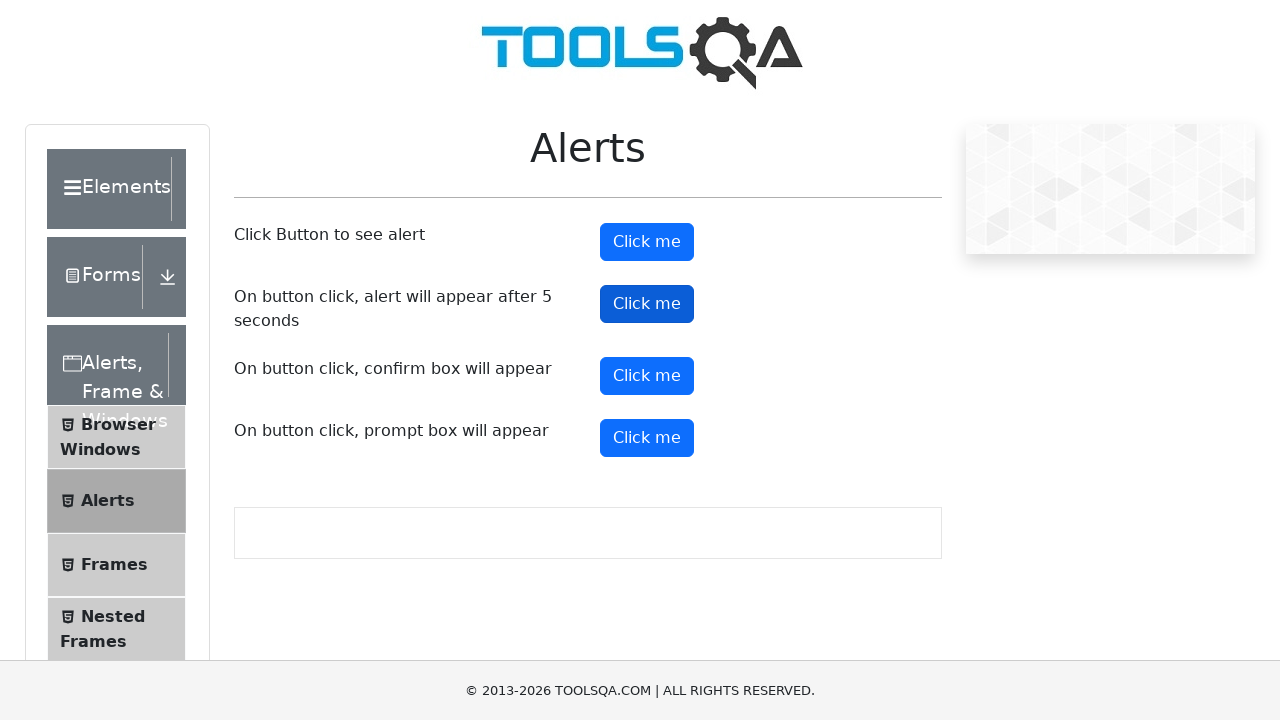